Tests e-commerce shopping flow by adding specific products (Brocolli, Cucumber, Beetroot) to cart, proceeding to checkout, applying a promo code, and verifying the code was applied successfully.

Starting URL: https://rahulshettyacademy.com/seleniumPractise/

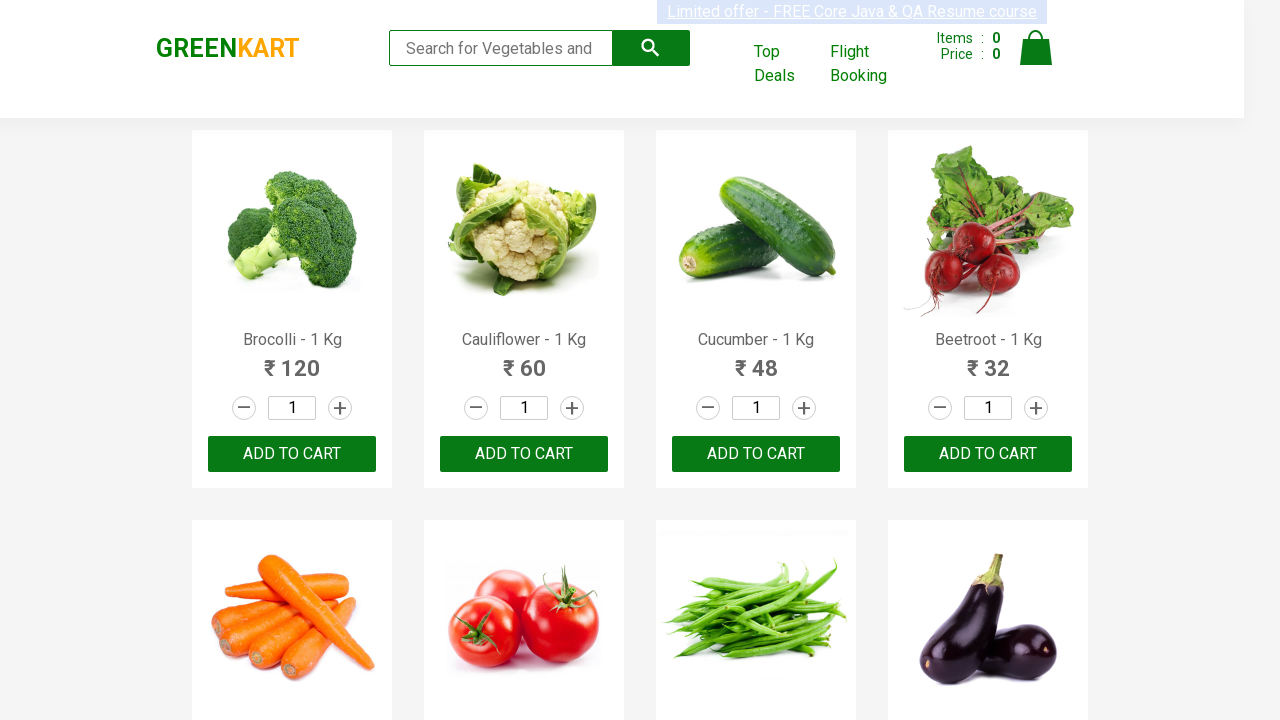

Waited for product names to load on the page
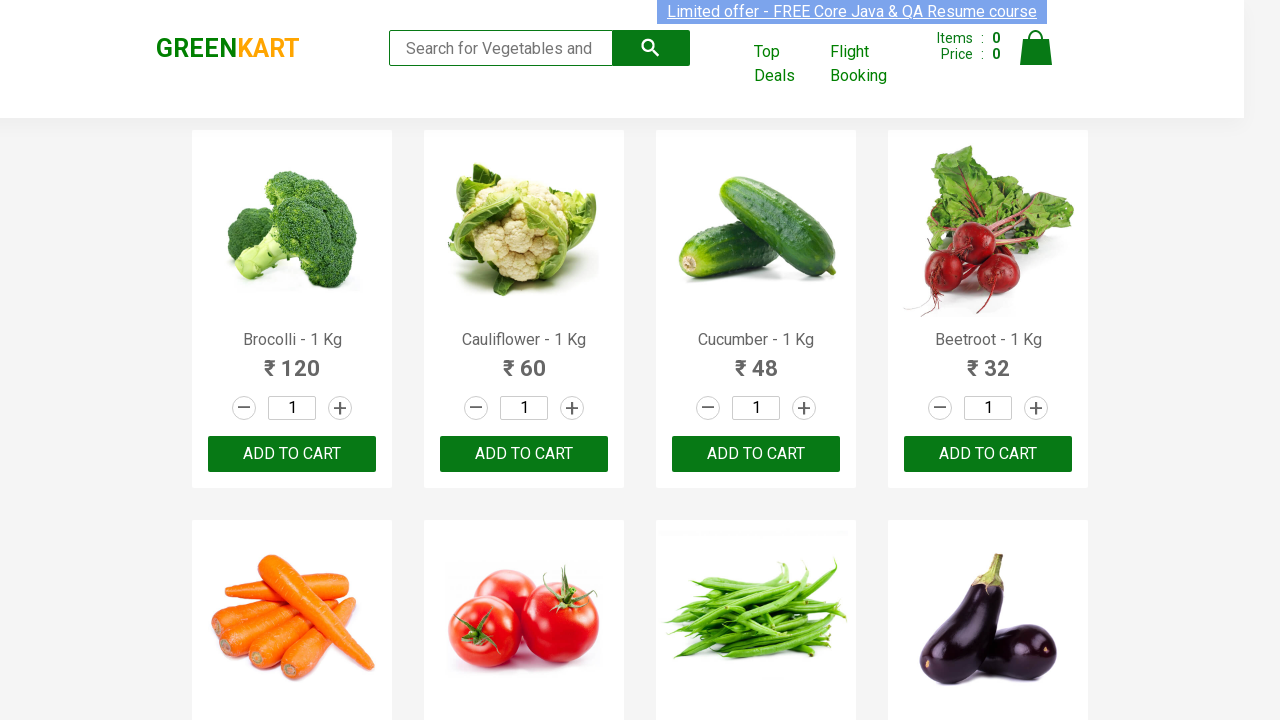

Retrieved all product name elements from the page
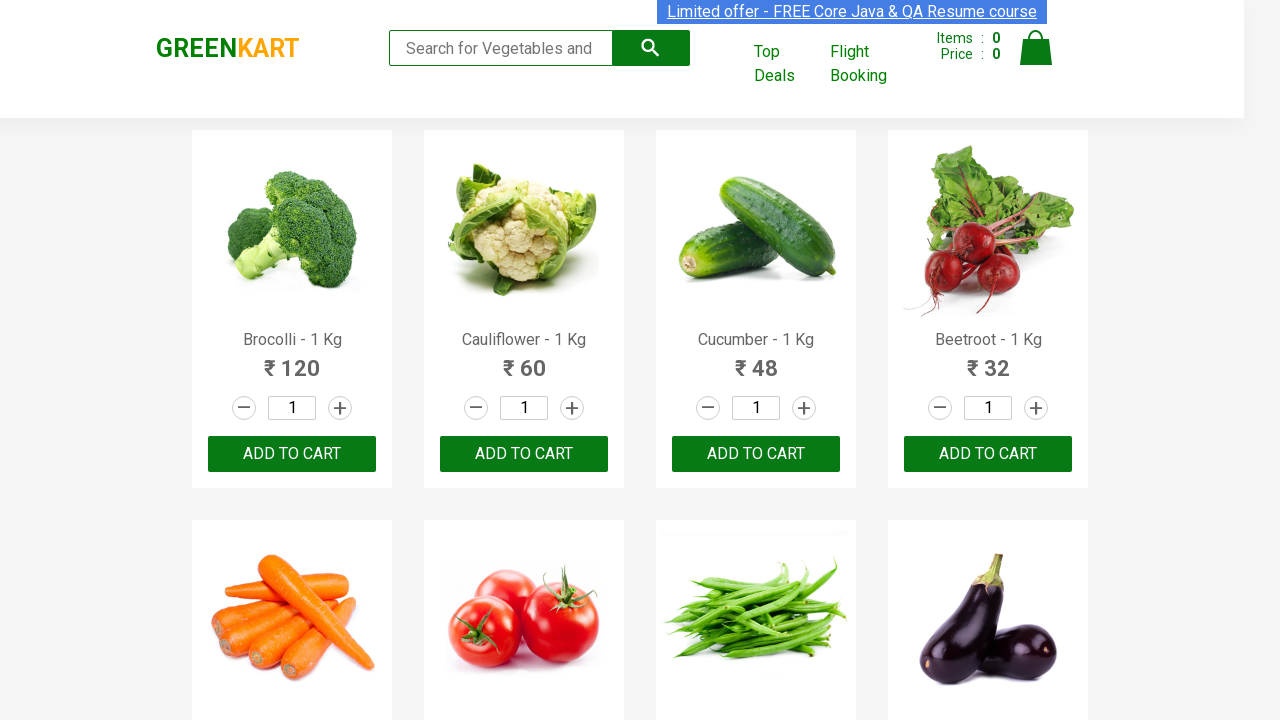

Clicked Add to Cart button for product: Brocolli at (292, 454) on div.product-action button >> nth=0
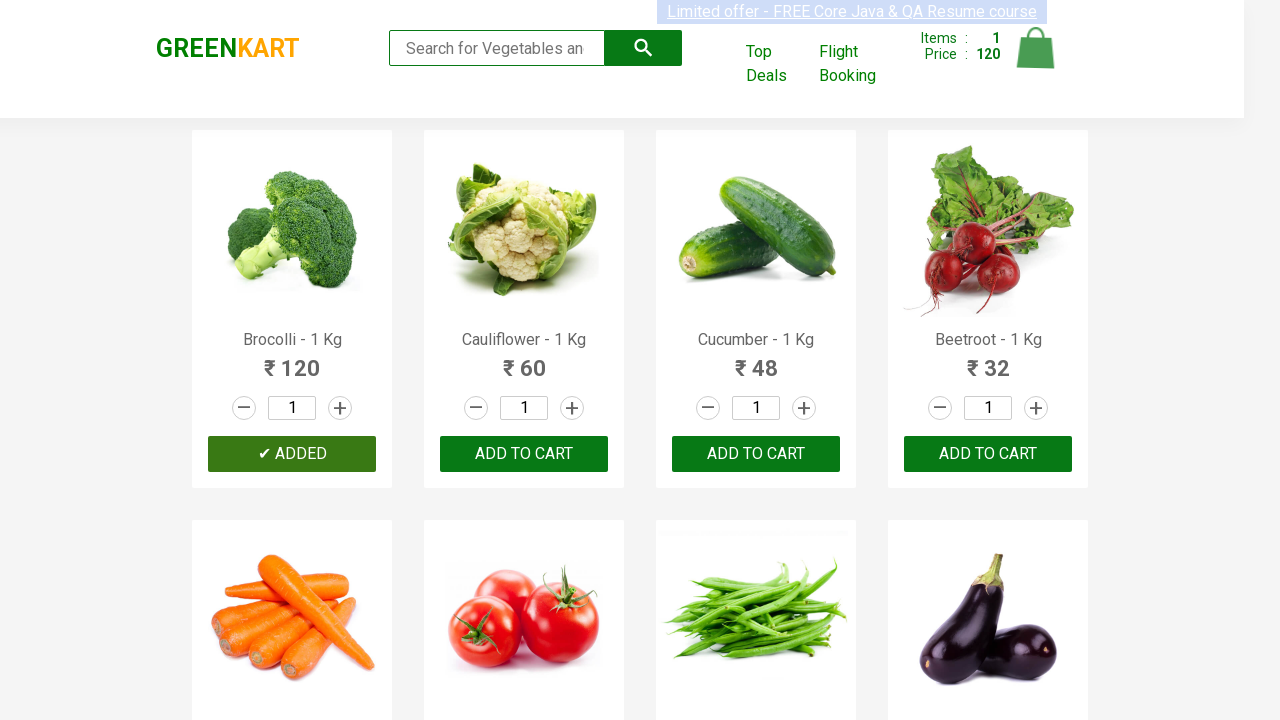

Clicked Add to Cart button for product: Cucumber at (756, 454) on div.product-action button >> nth=2
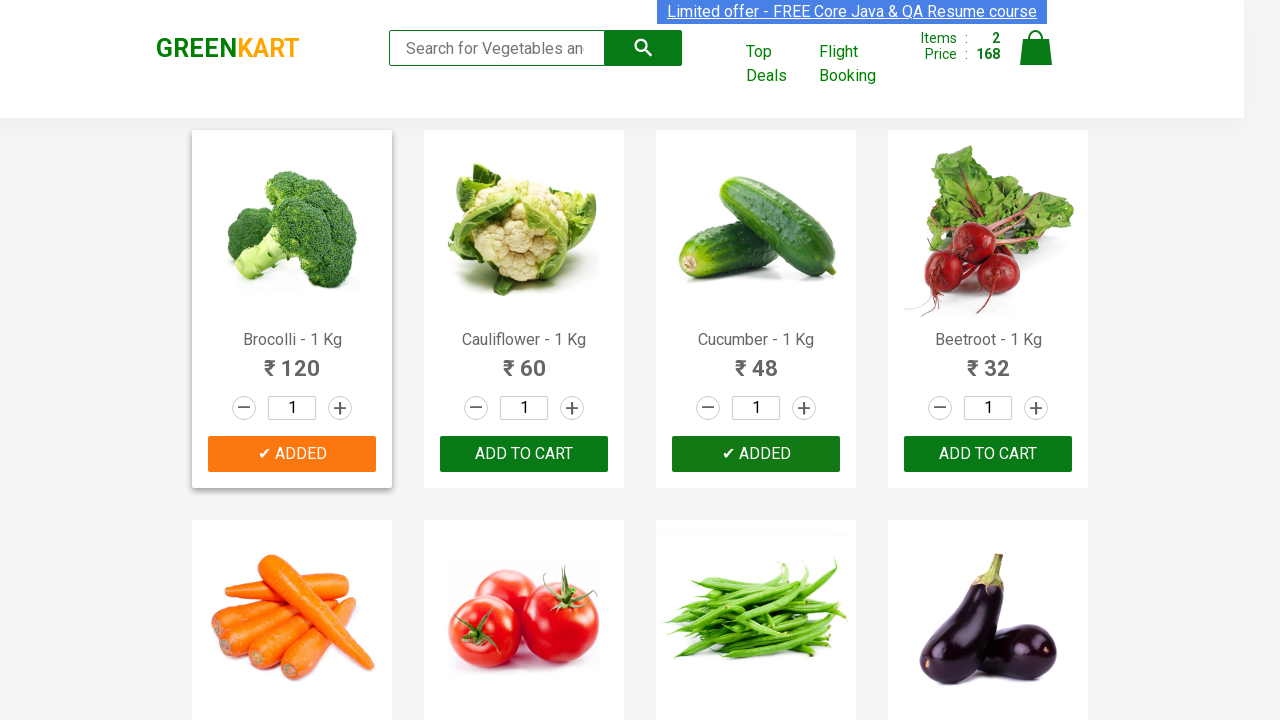

Clicked Add to Cart button for product: Beetroot at (988, 454) on div.product-action button >> nth=3
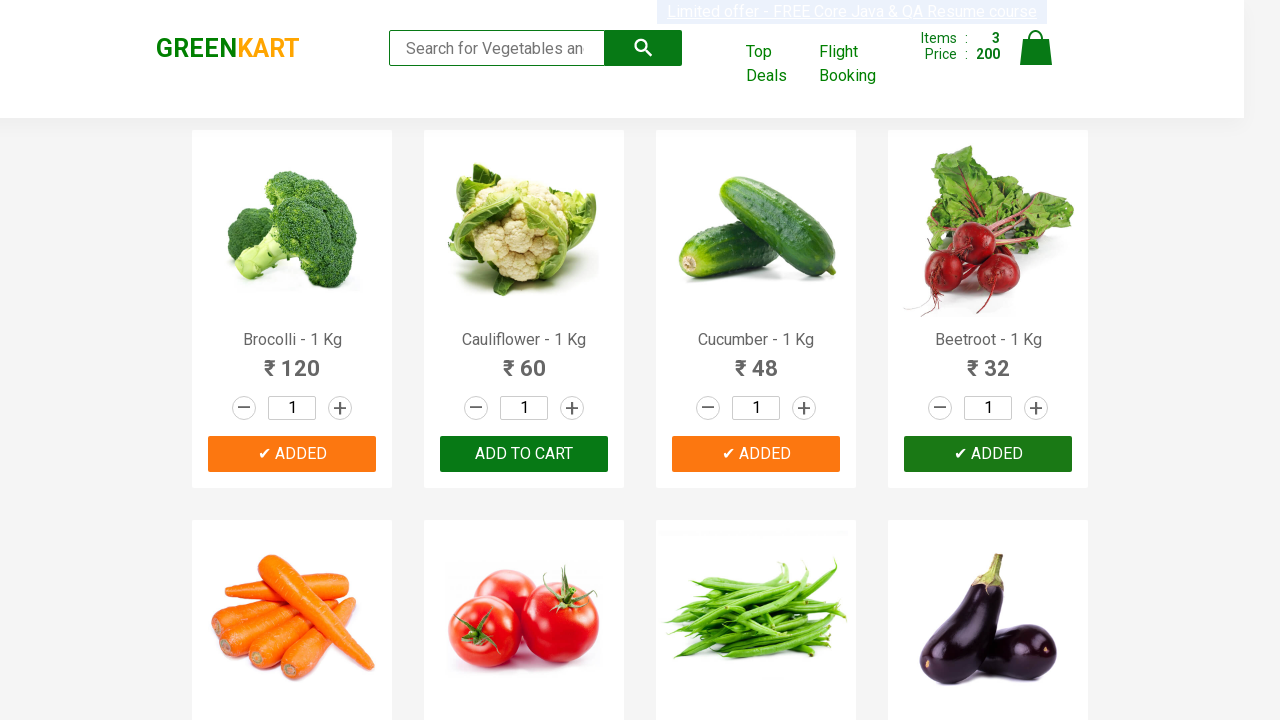

Clicked on the Cart icon to view cart at (1036, 48) on img[alt='Cart']
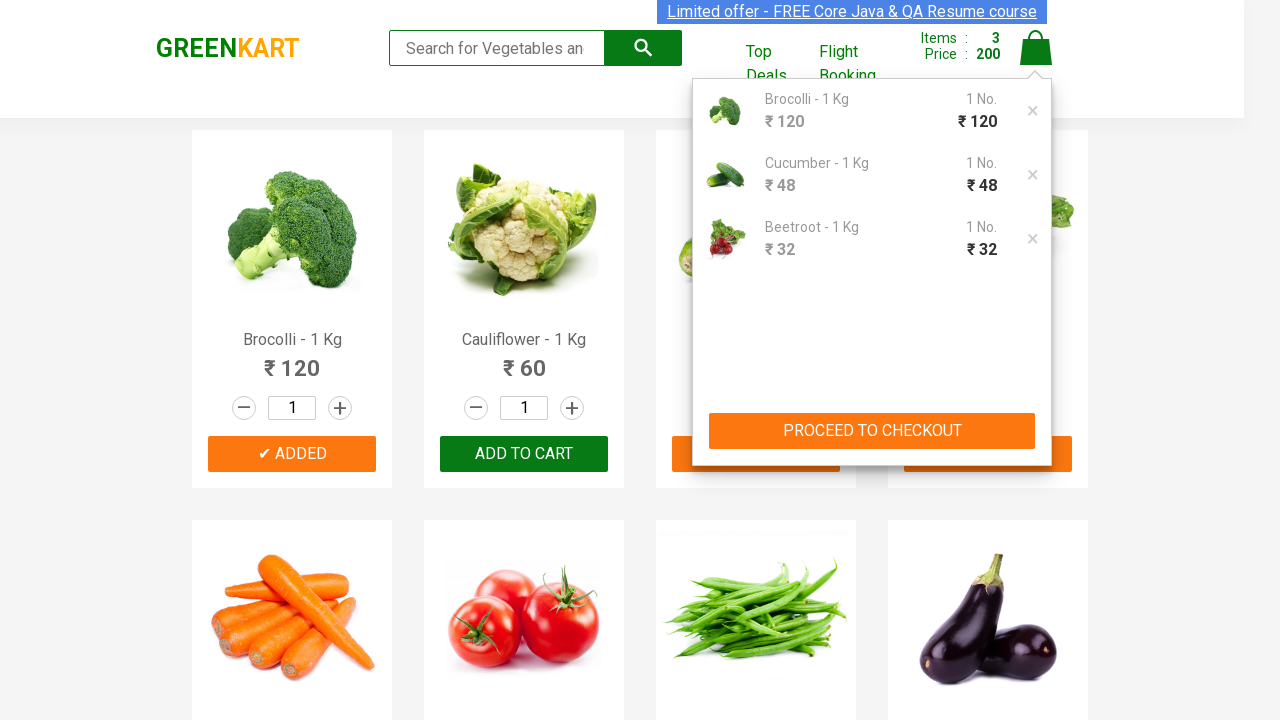

Clicked Proceed to Checkout button at (872, 431) on xpath=//button[contains(text(), 'PROCEED TO CHECKOUT')]
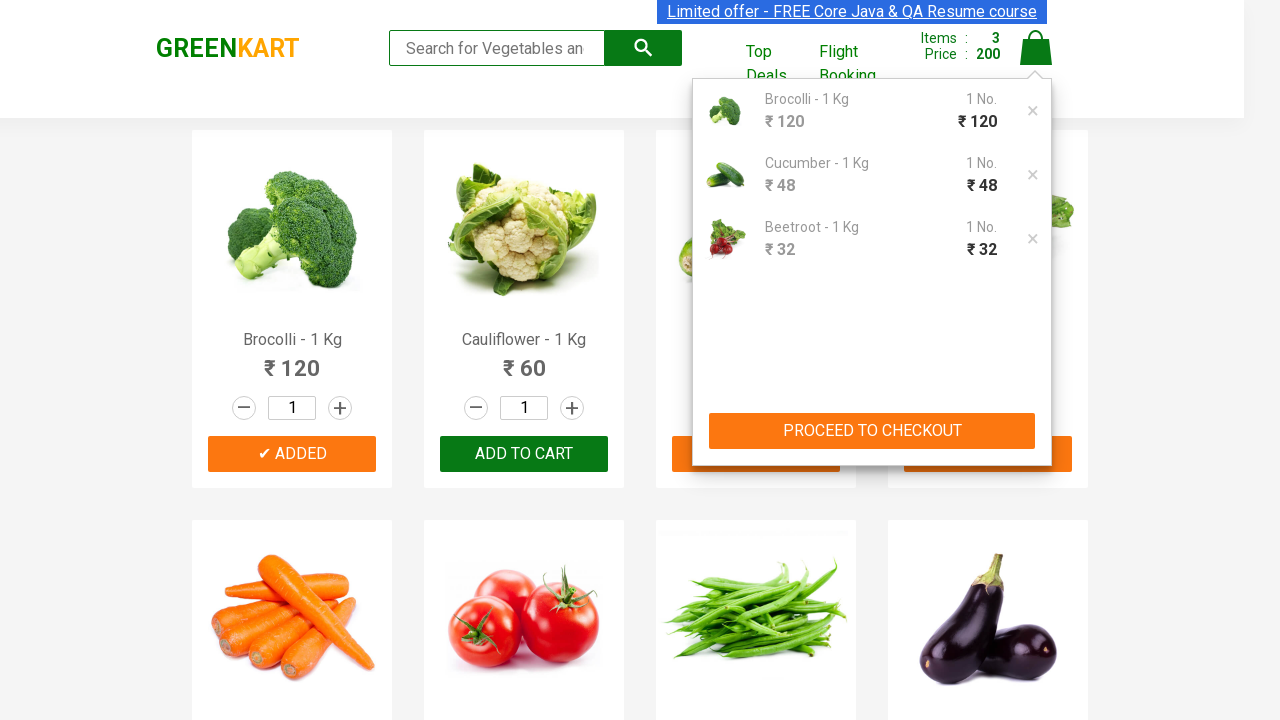

Waited for promo code input field to become visible
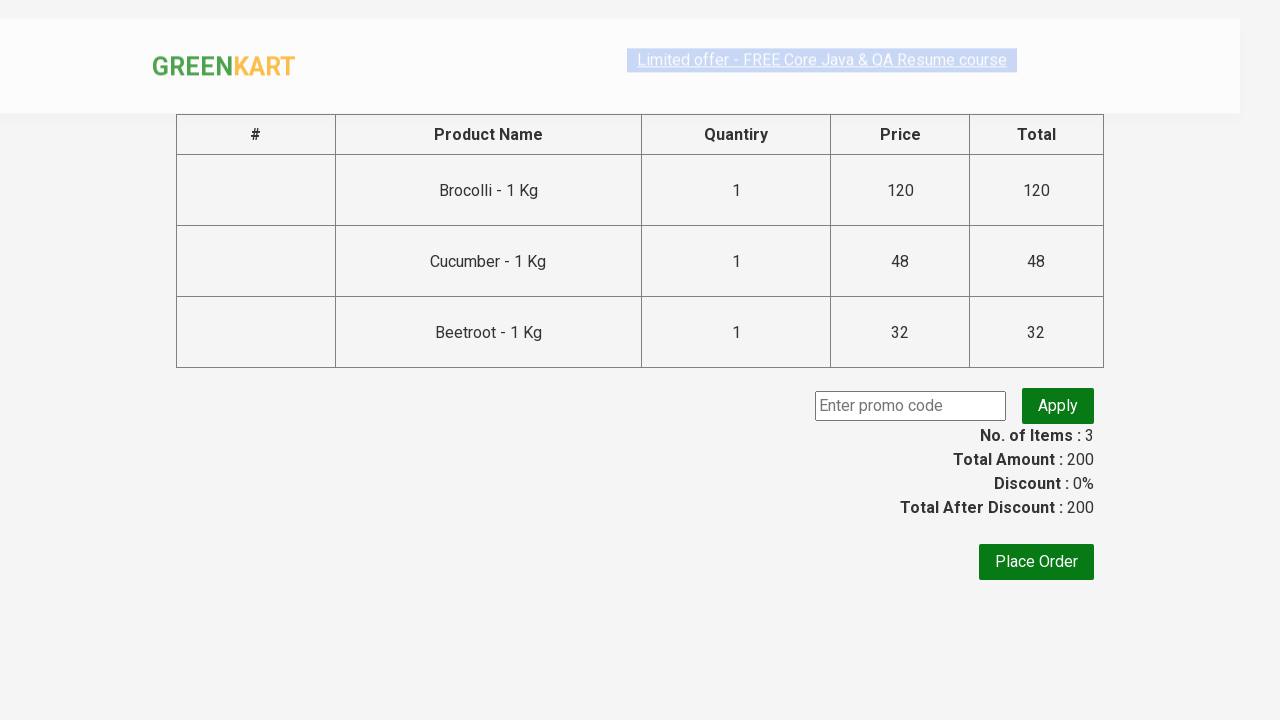

Filled promo code input field with 'rahulshettyacademy' on input.promoCode
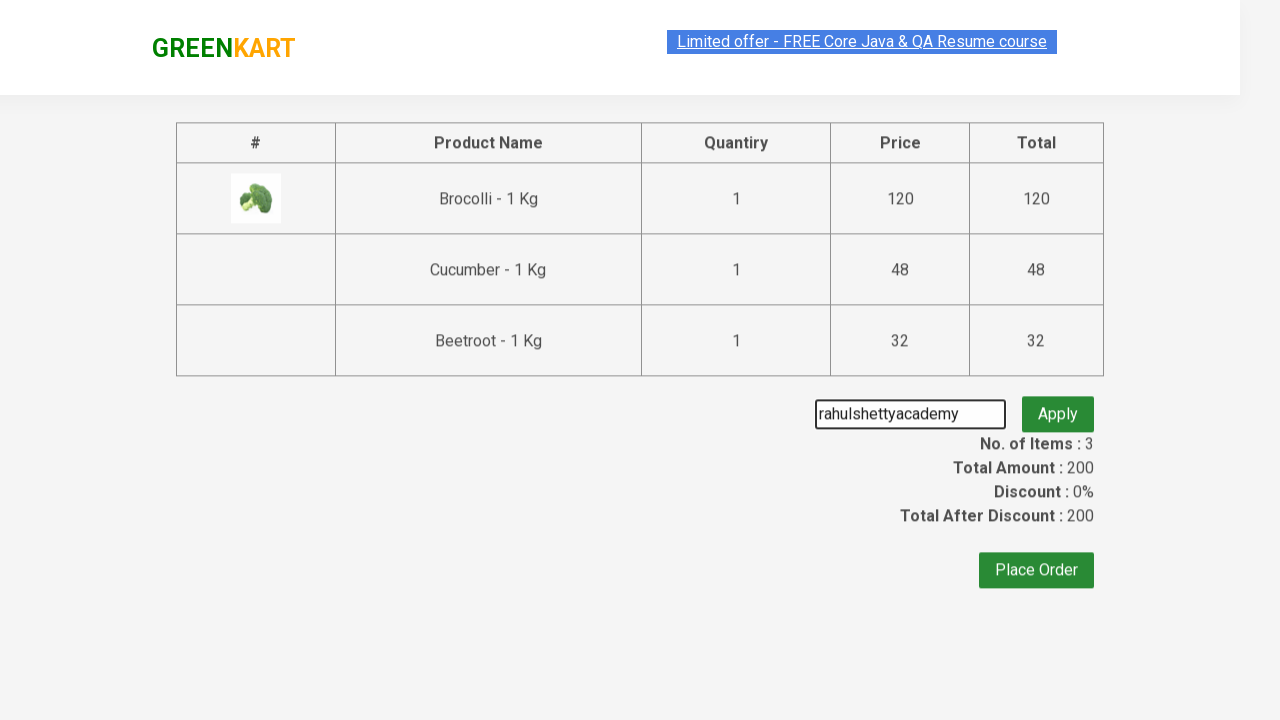

Clicked Apply promo button to apply the code at (1058, 406) on .promoBtn
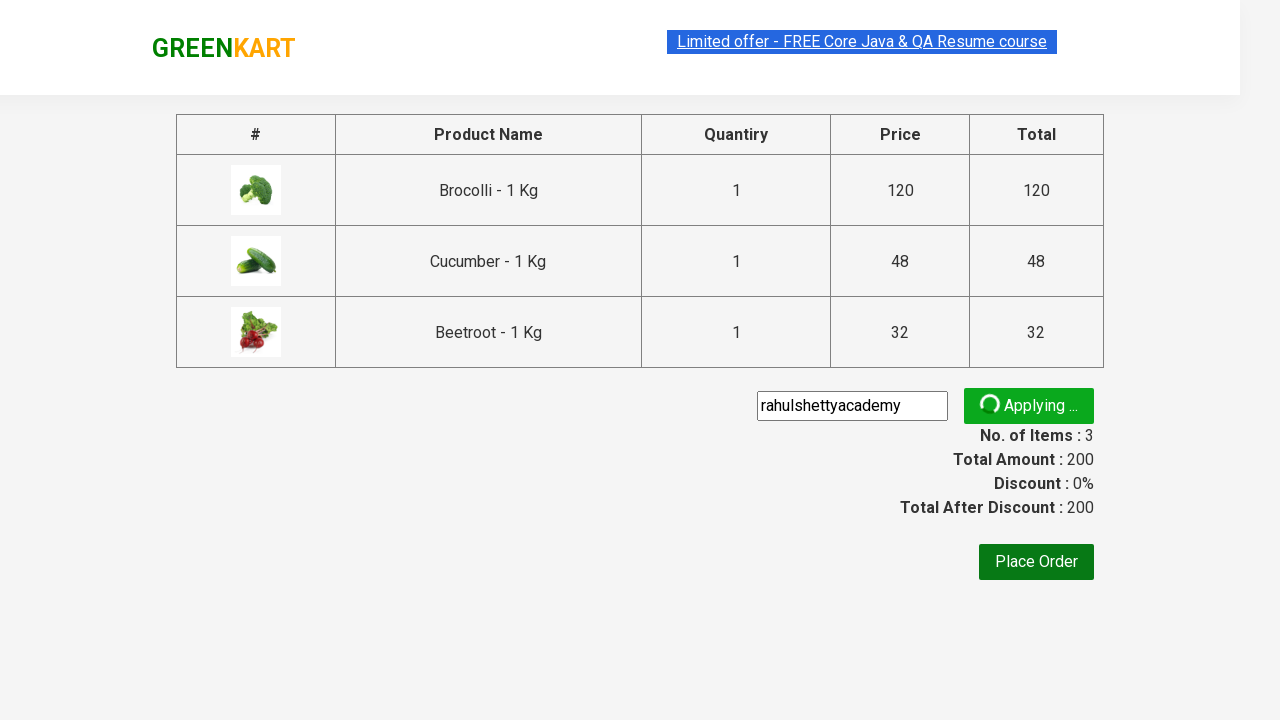

Waited for promo confirmation message to appear
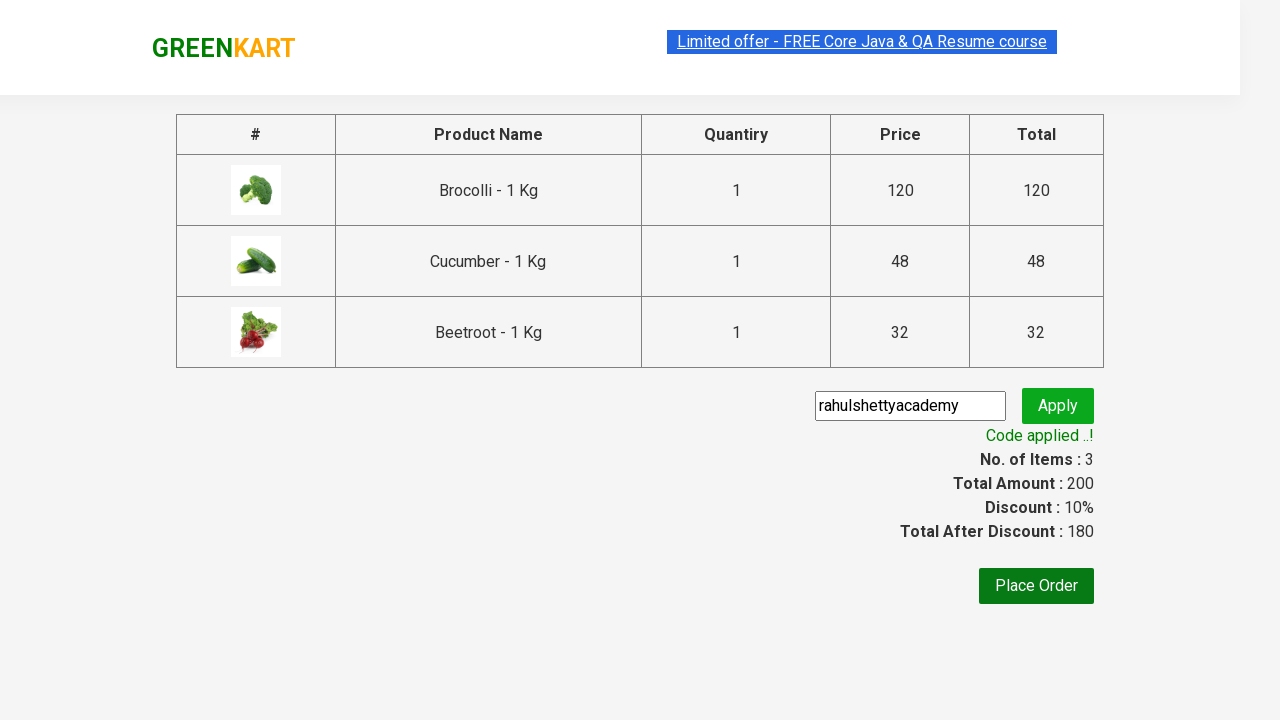

Retrieved promo info message text: 'Code applied ..!'
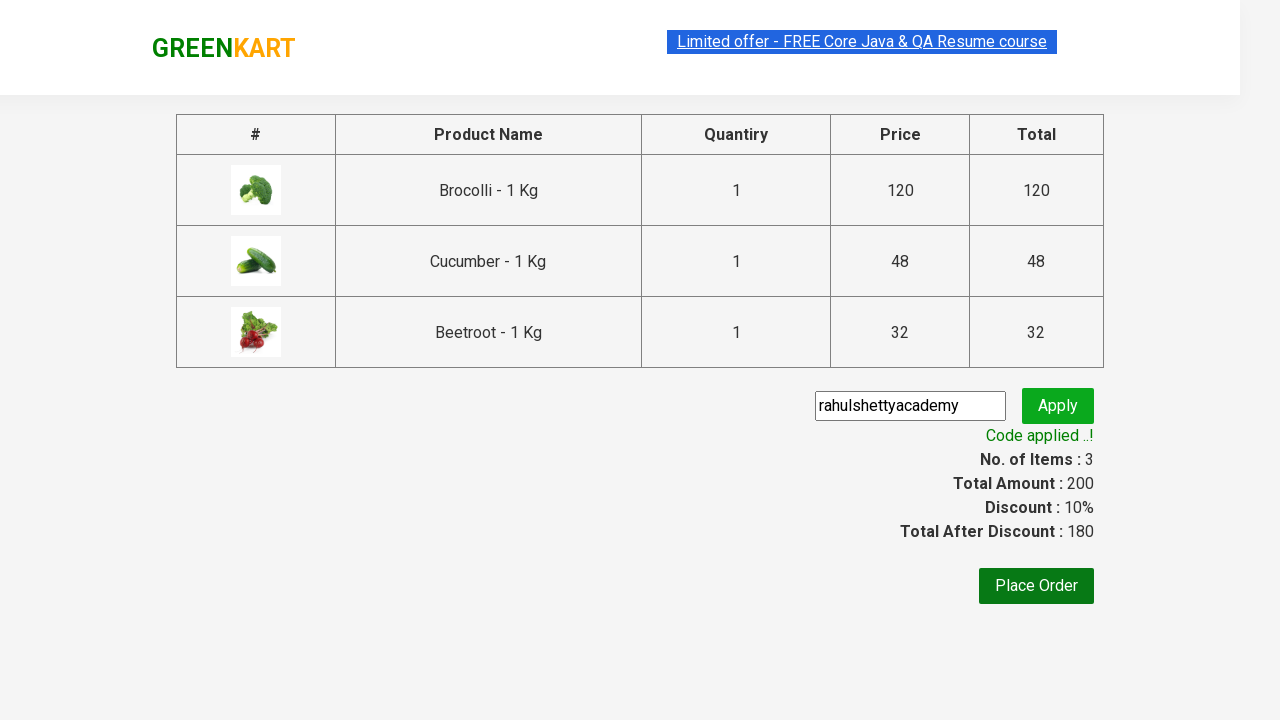

Verified that promo code was successfully applied with message 'Code applied ..!'
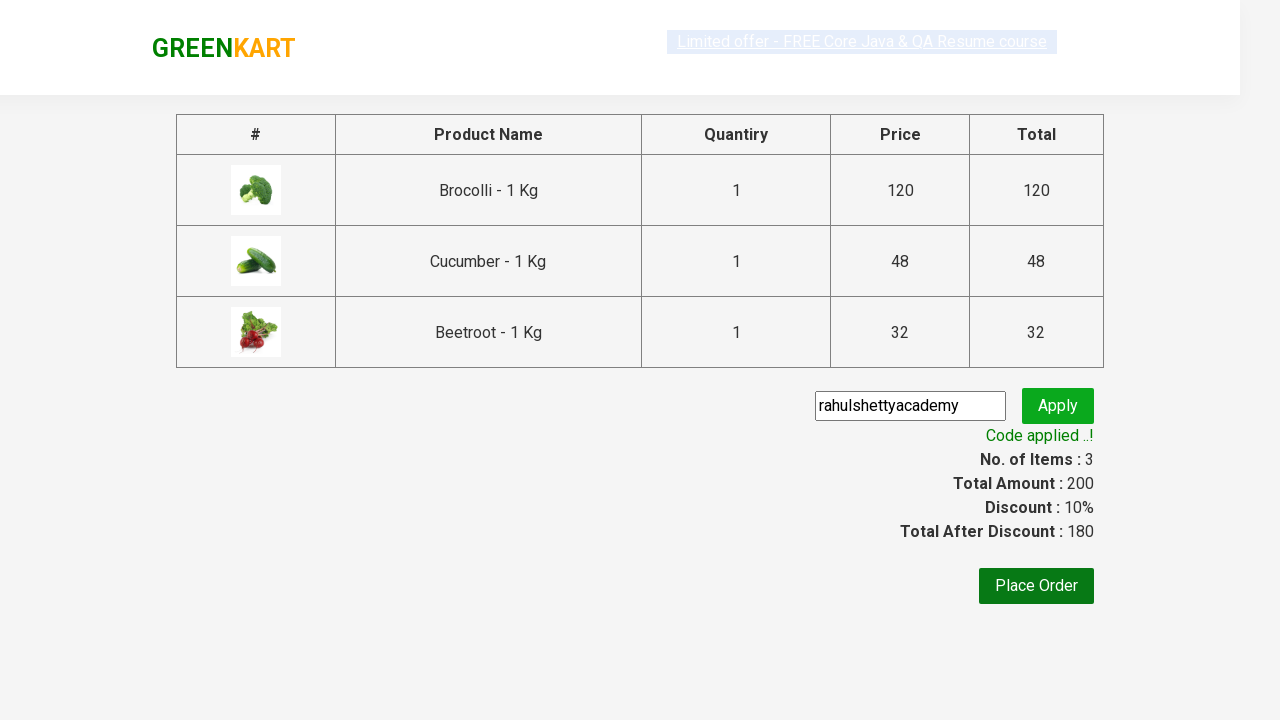

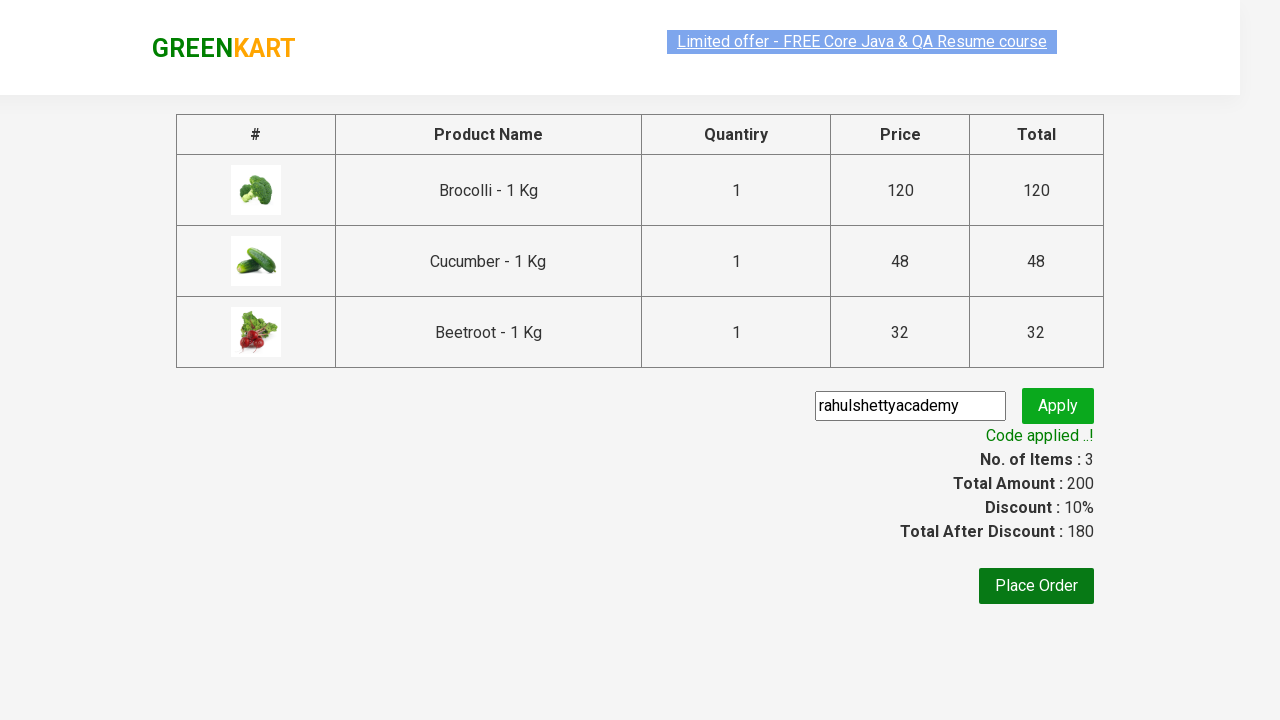